Tests starting a game on the Steer the Deer website by clicking the START GAME button

Starting URL: https://steerthedeer.com/

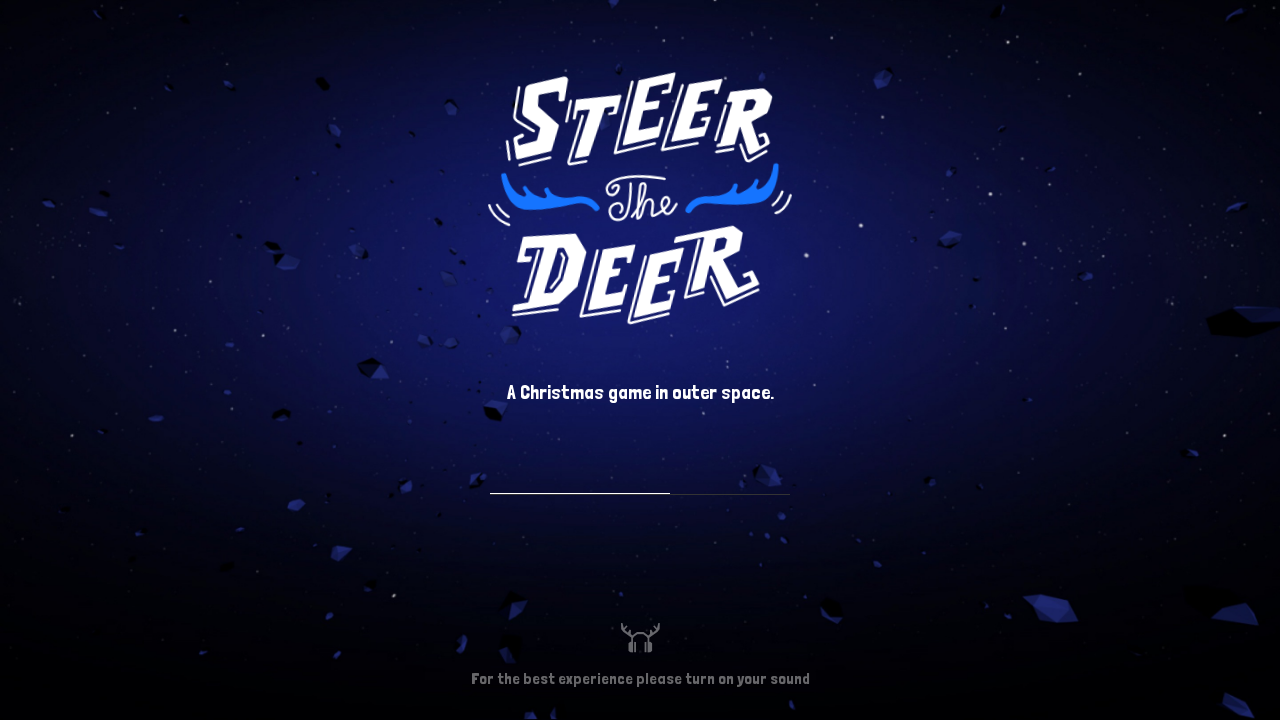

Clicked the START GAME button to begin the game on Steer the Deer website at (646, 481) on internal:text="START GAME"i
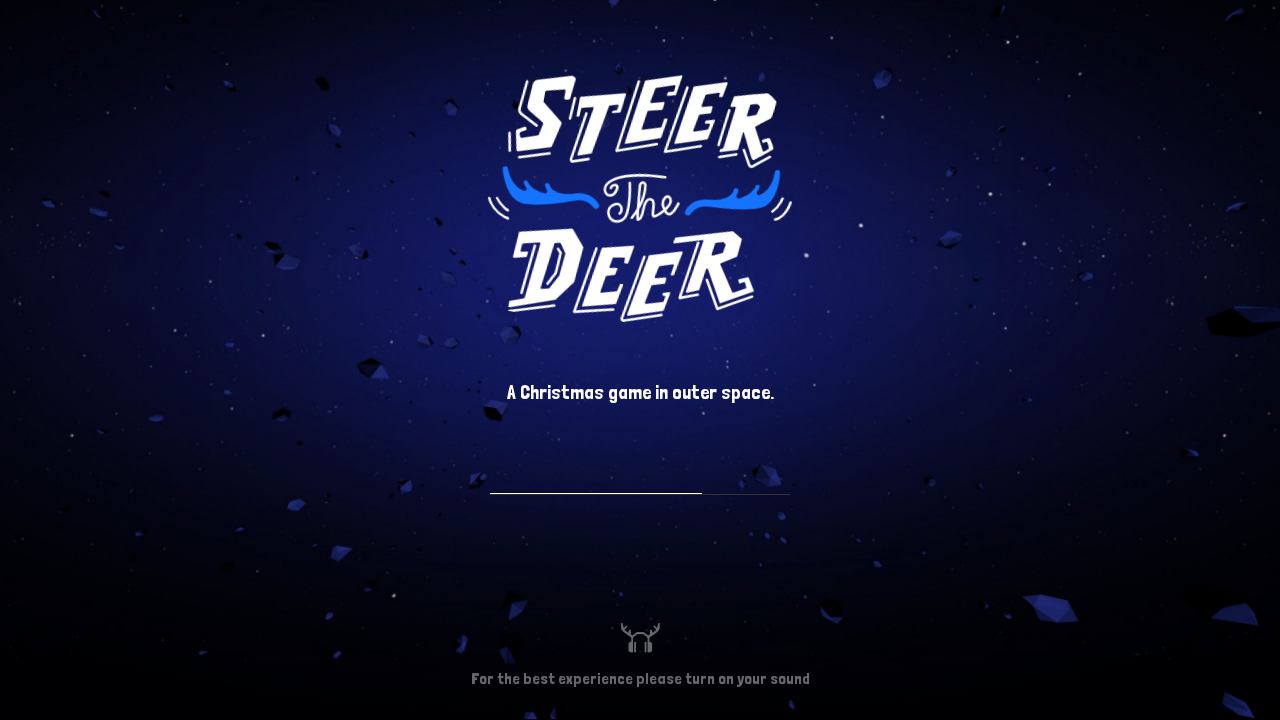

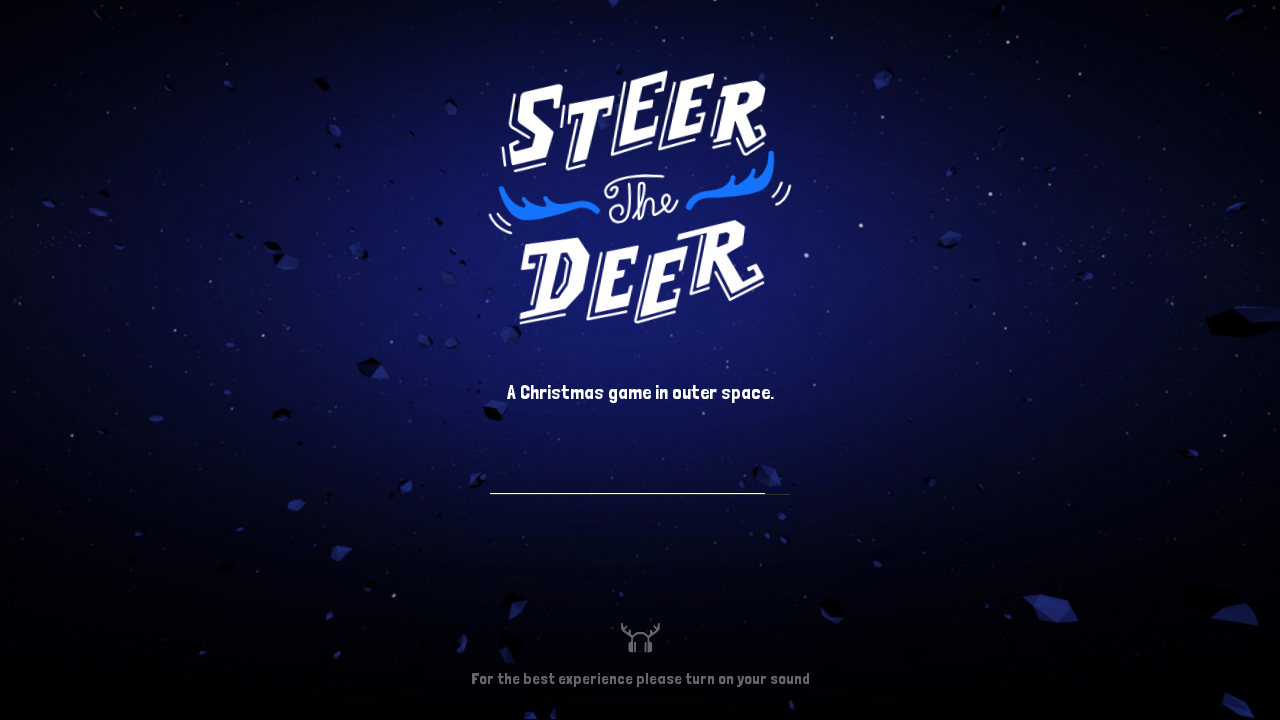